Tests drag and drop functionality on jQuery UI demo page by dragging an element into a droppable area within an iframe

Starting URL: https://jqueryui.com/droppable/

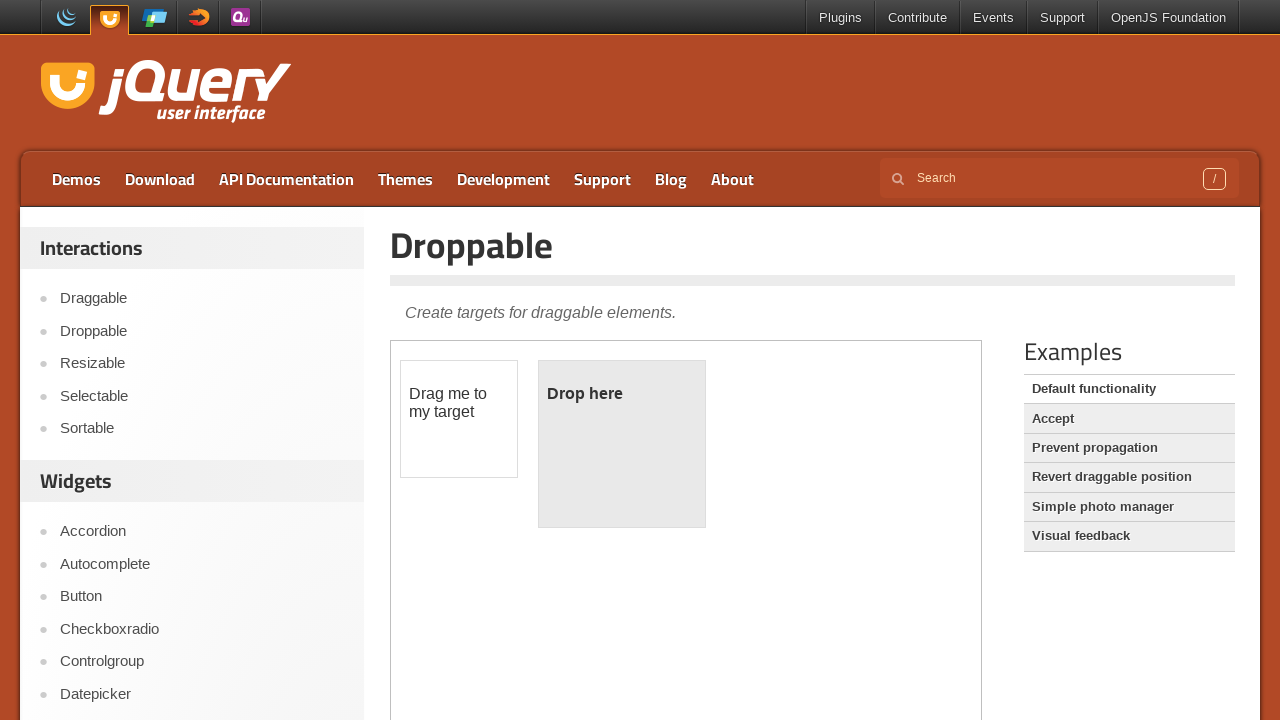

Located the demo iframe
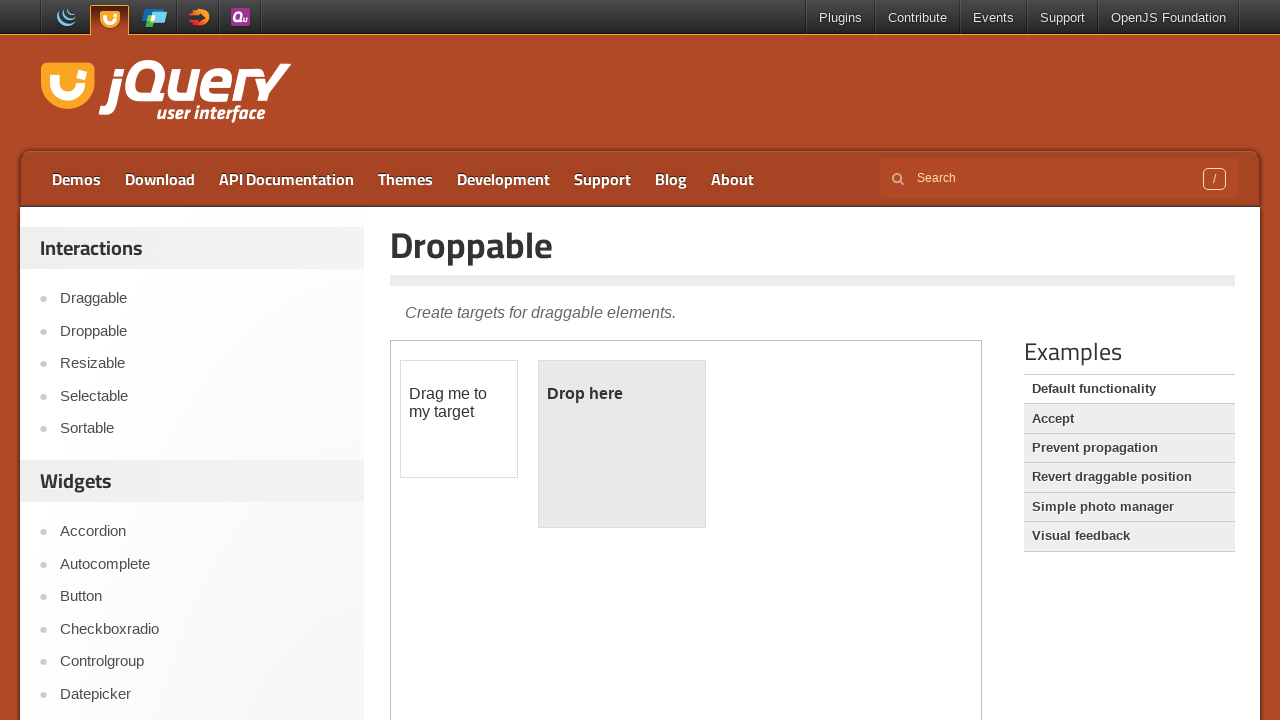

Located the draggable element within the iframe
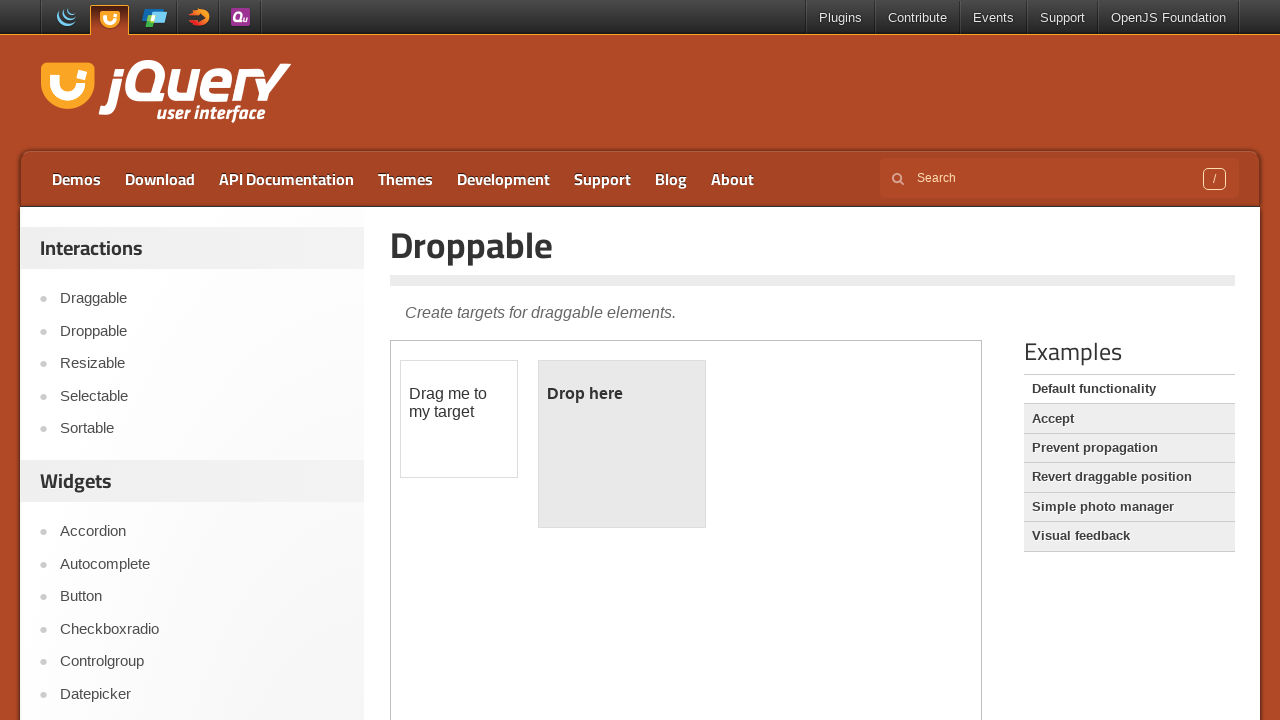

Located the droppable element within the iframe
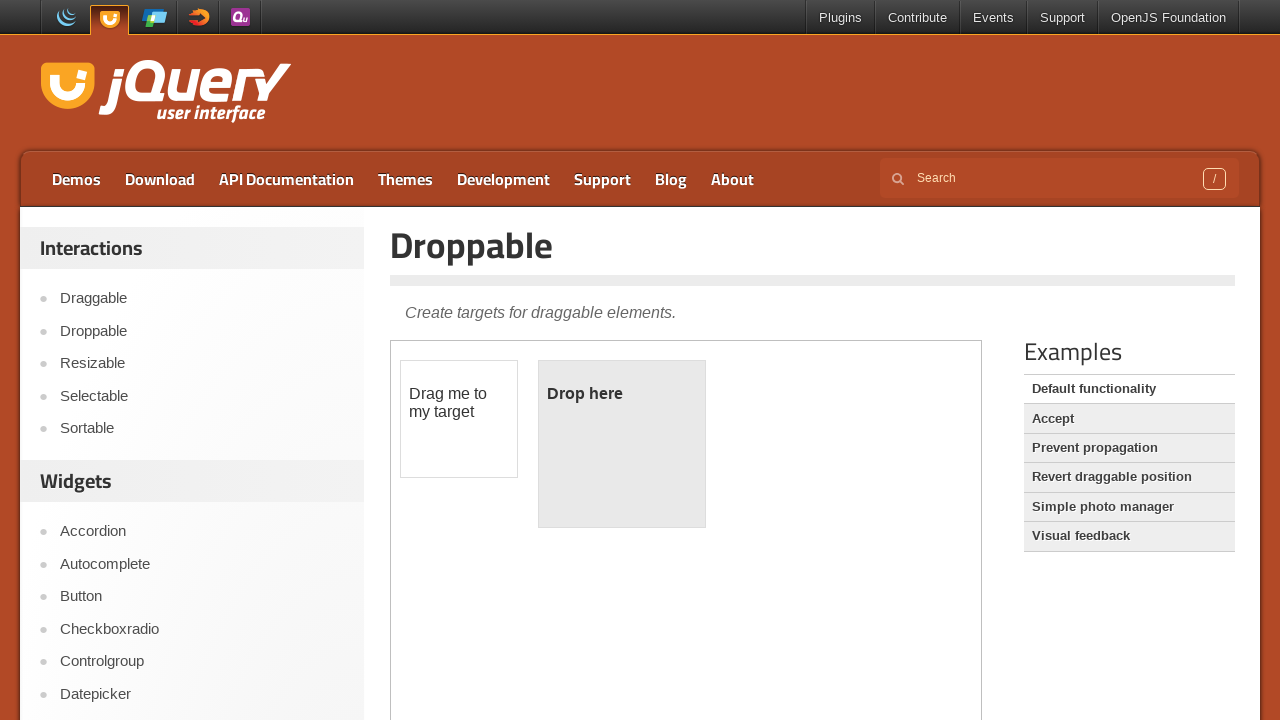

Dragged draggable element into droppable area at (622, 444)
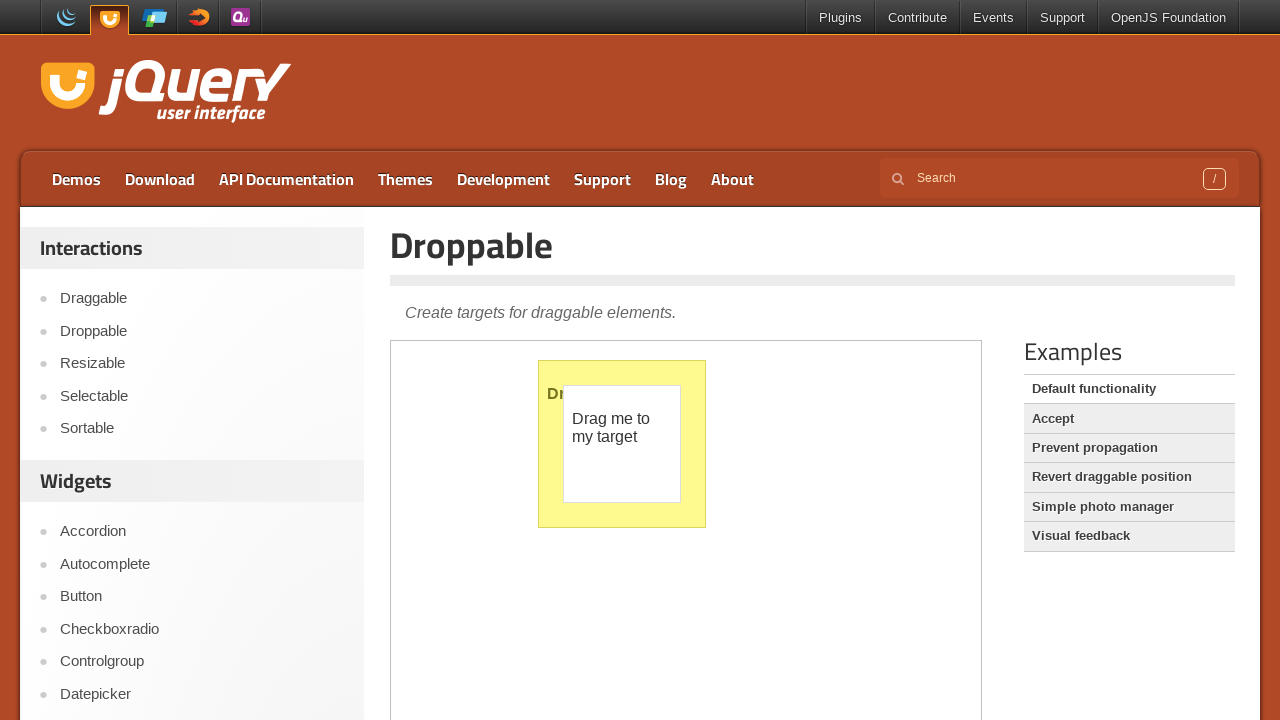

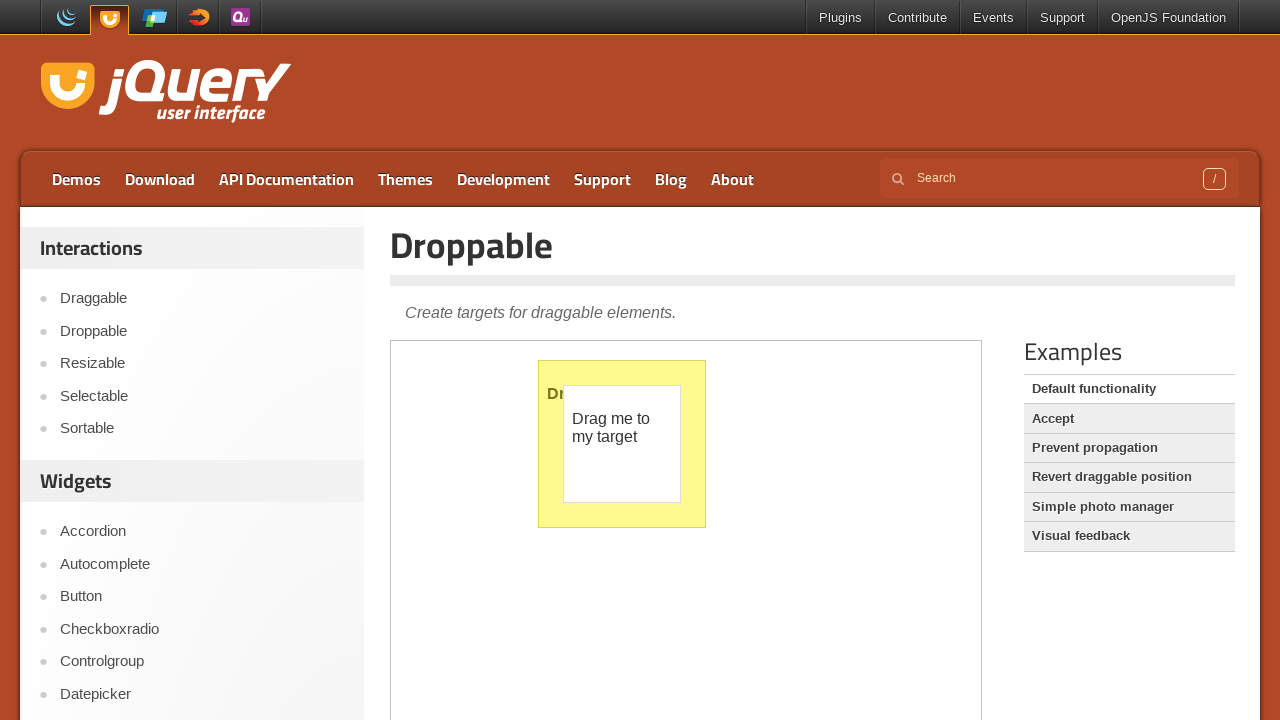